Tests navigation to Browse Languages section, then to M languages, and verifies MySQL is listed

Starting URL: https://www.99-bottles-of-beer.net/

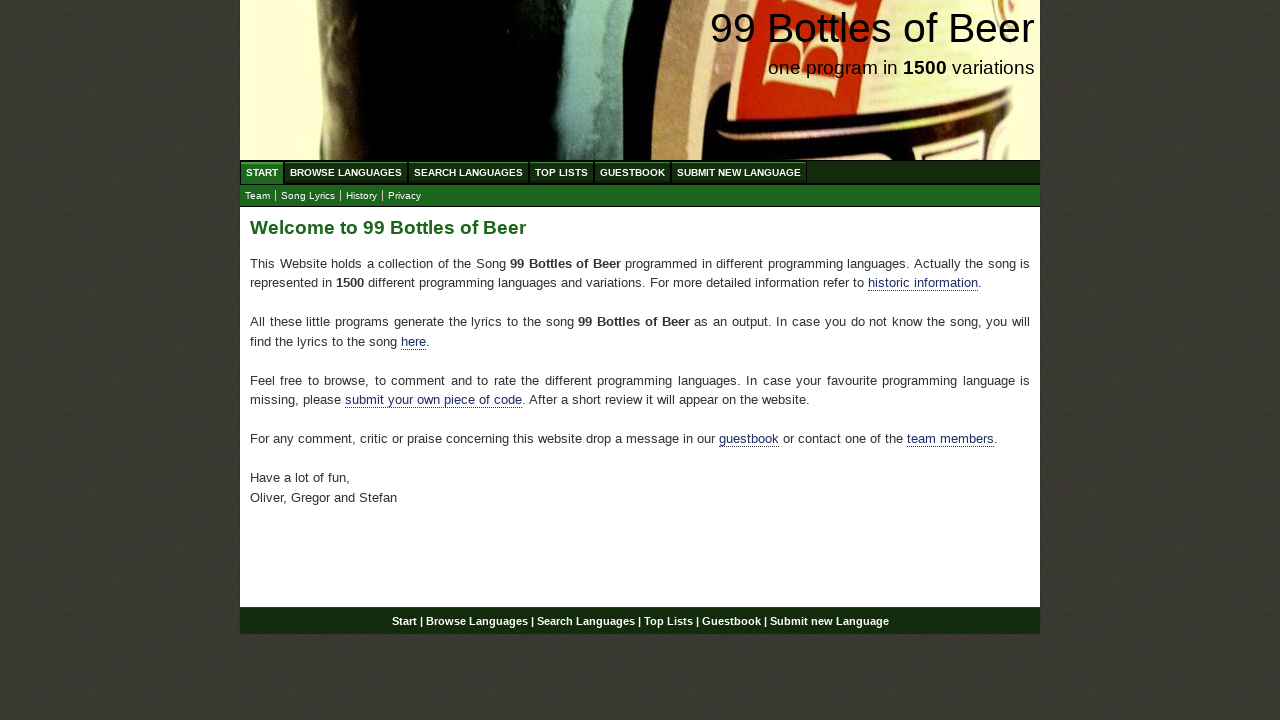

Clicked on Browse Languages menu at (346, 172) on xpath=//ul[@id='menu']/li/a[@href='/abc.html']
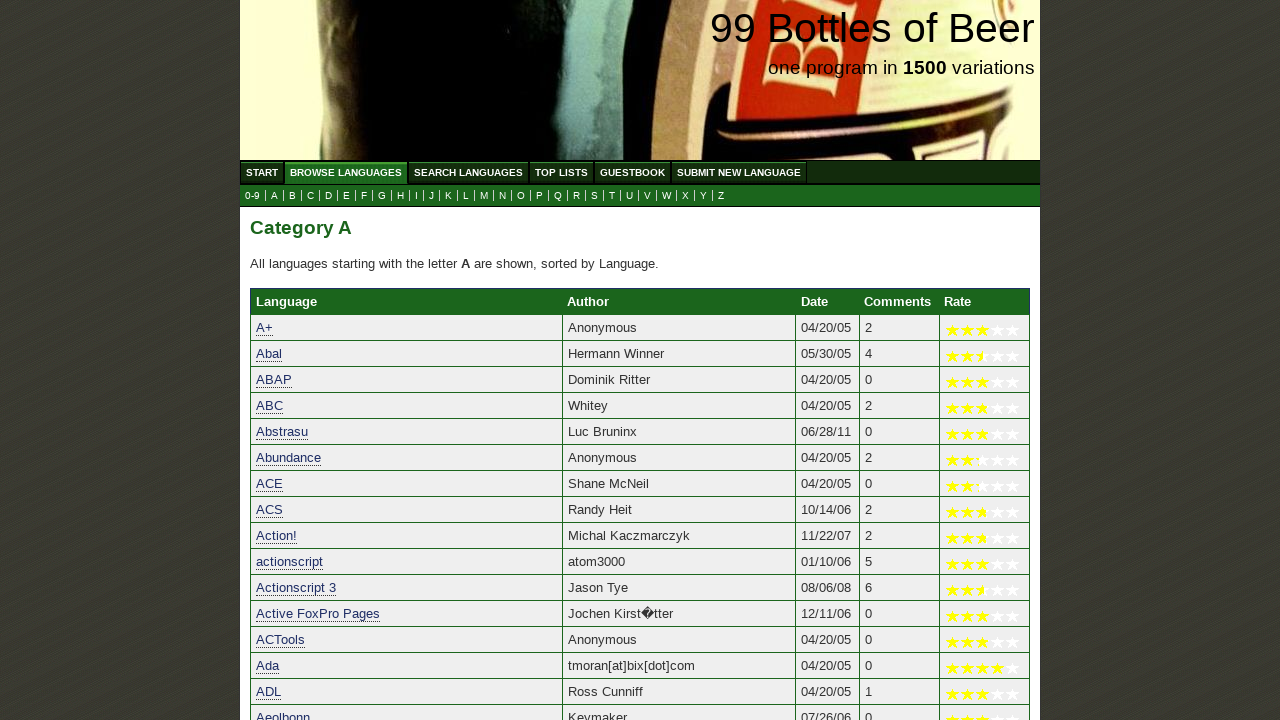

Clicked on M languages submenu link at (484, 196) on xpath=//ul[@id='submenu']/li/a[@href='m.html']
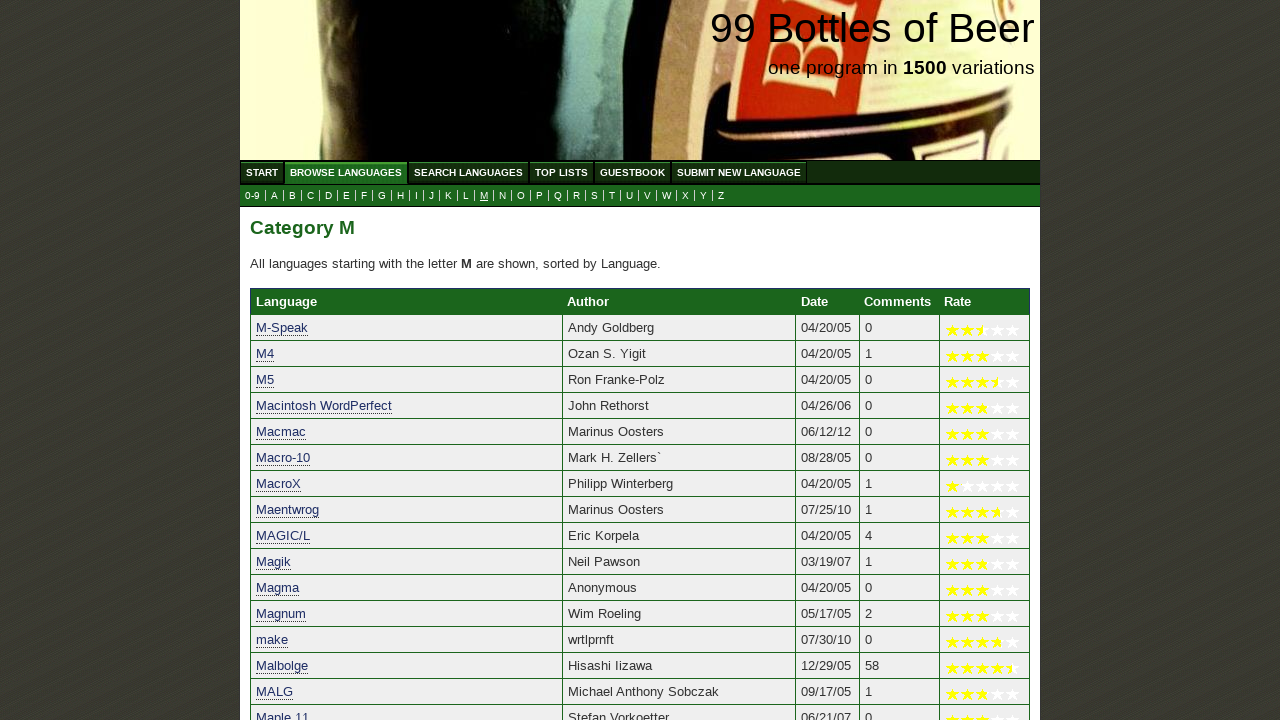

MySQL language link is visible in the M languages section
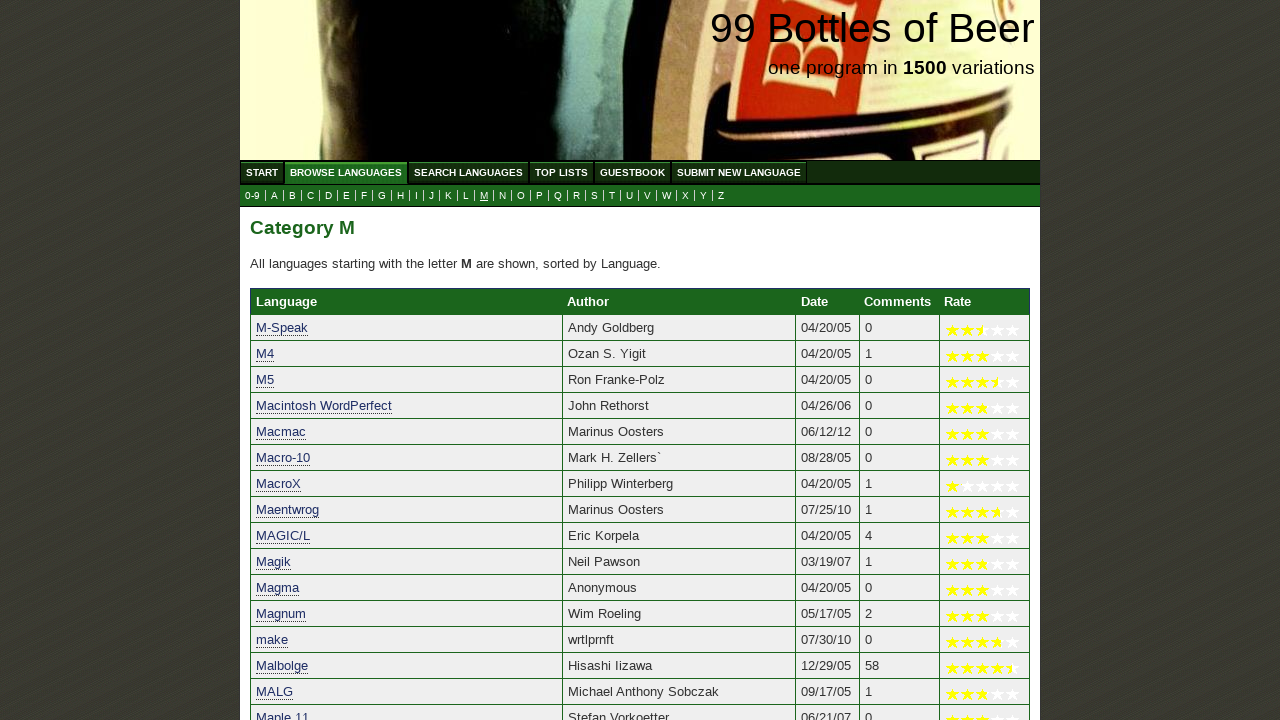

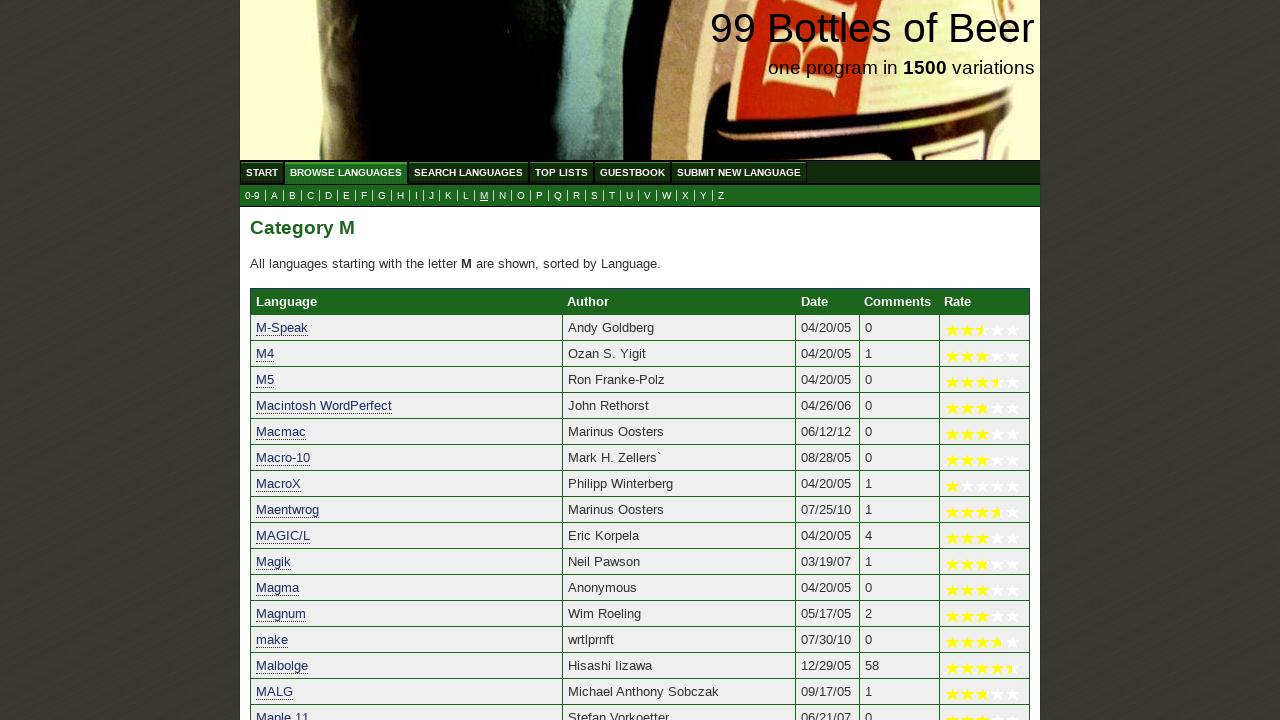